Navigates to Lulu and Georgia website and verifies the page loads by checking the title

Starting URL: https://luluandgeorgia.com

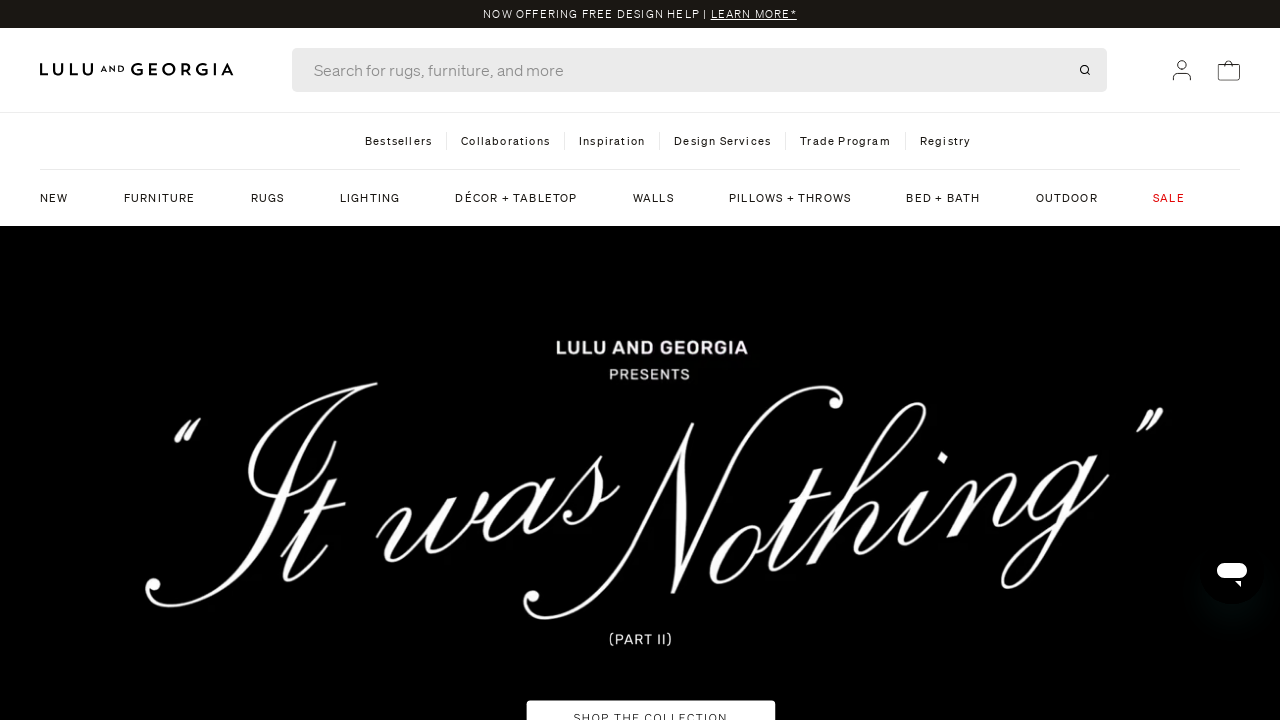

Waited for page DOM to fully load
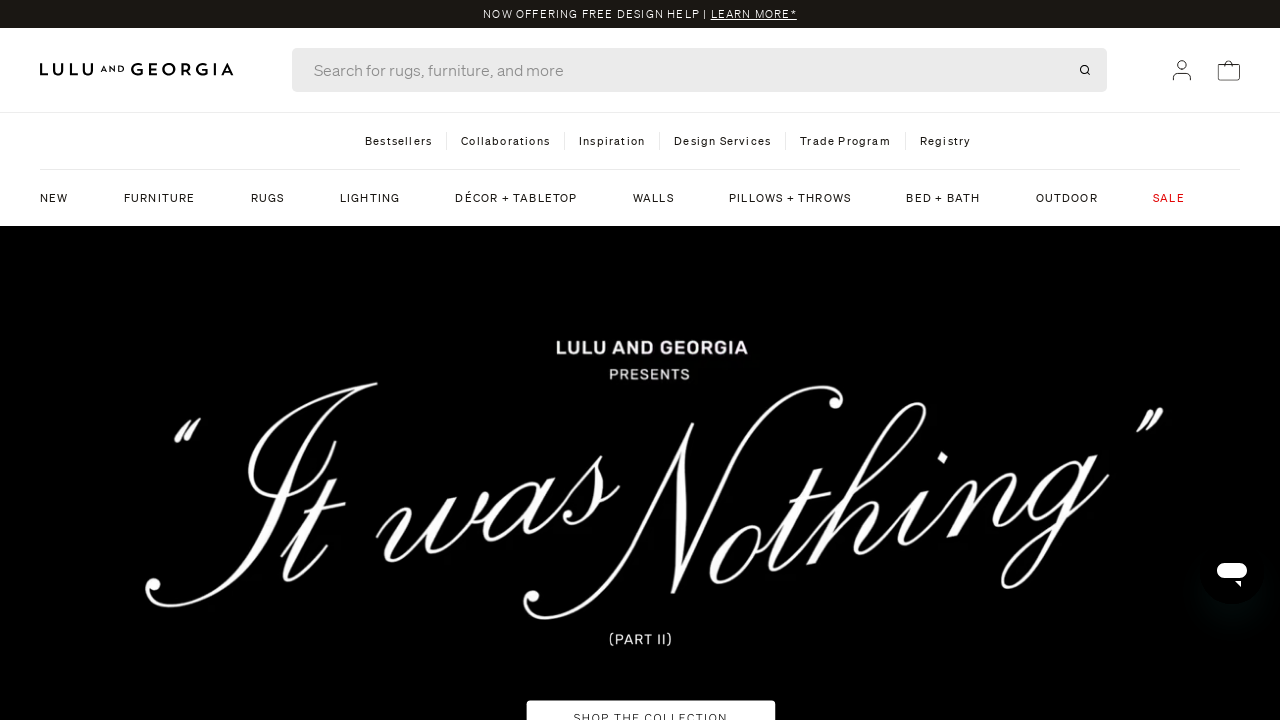

Retrieved page title: Lulu and Georgia
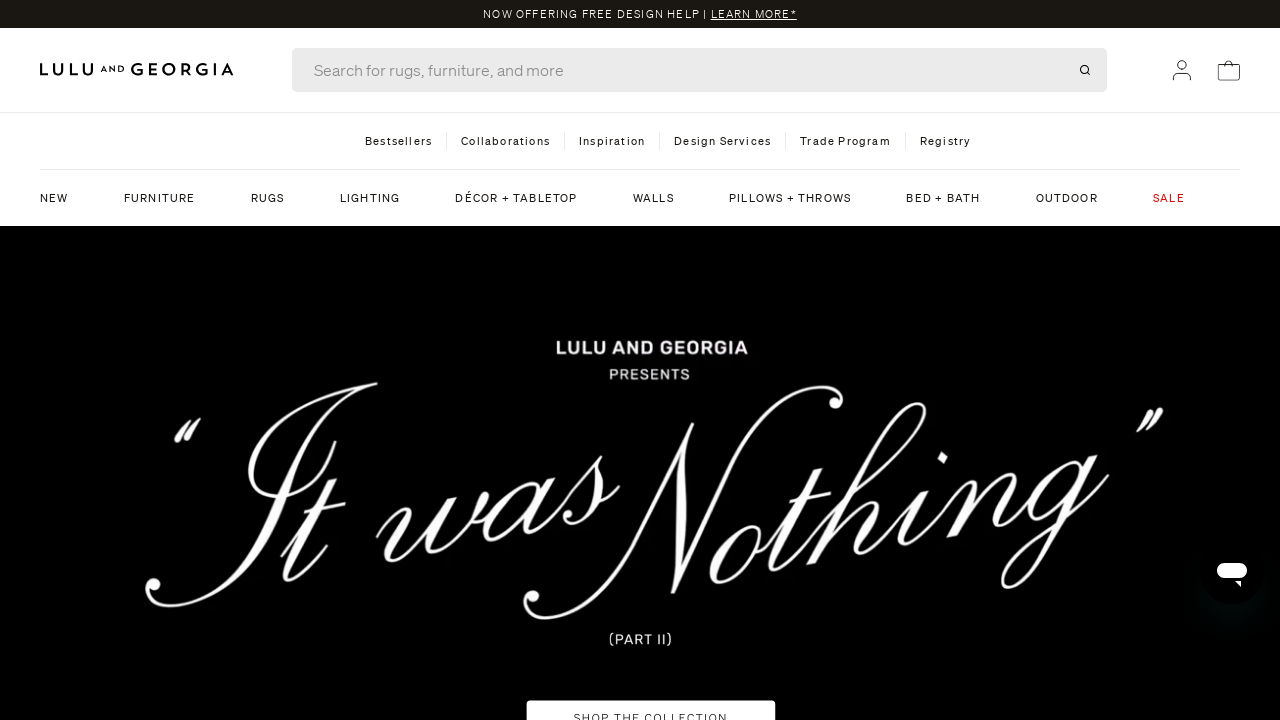

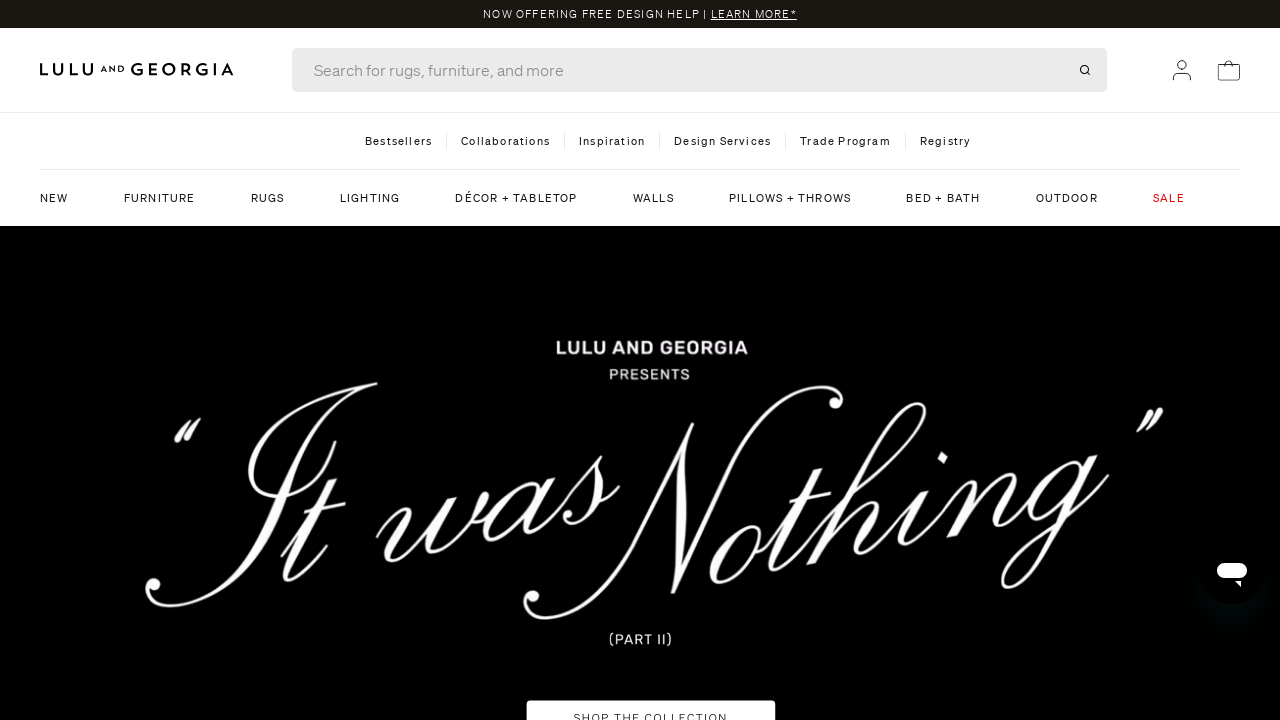